Tests prompt box alert by entering a name and clicking Cancel, verifying no result is displayed.

Starting URL: https://demoqa.com/alerts

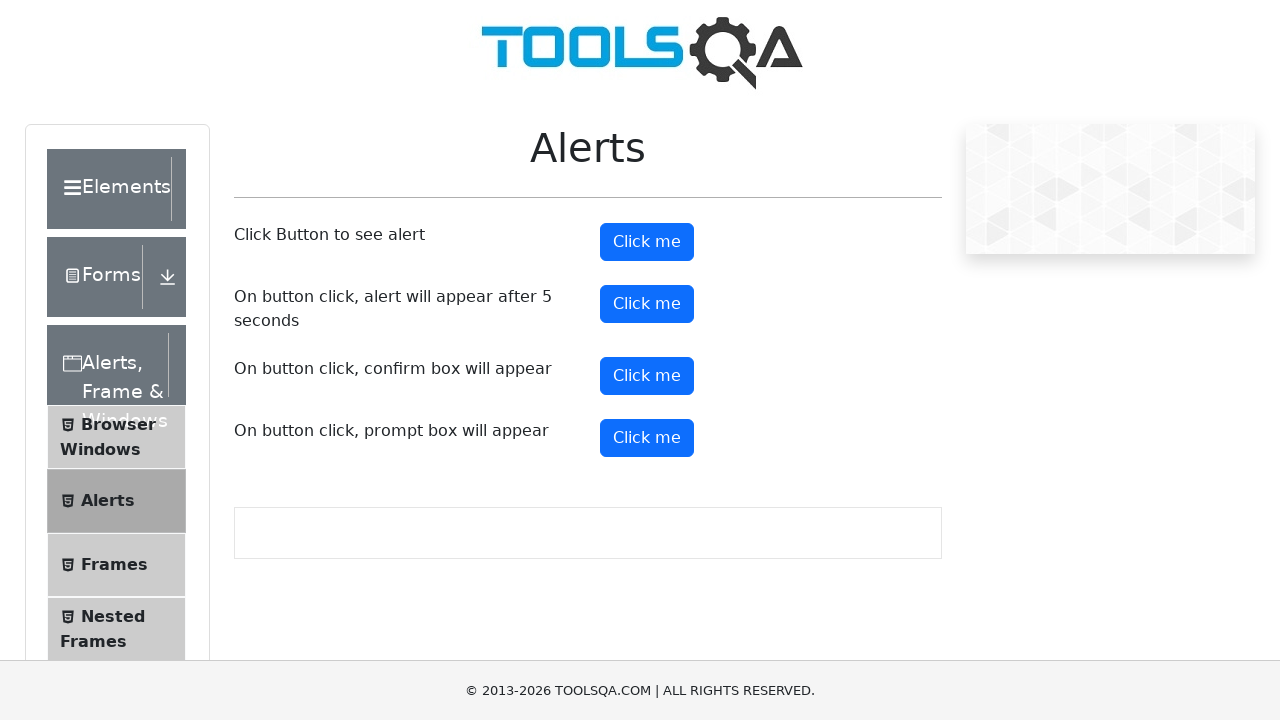

Set up dialog handler to dismiss prompts
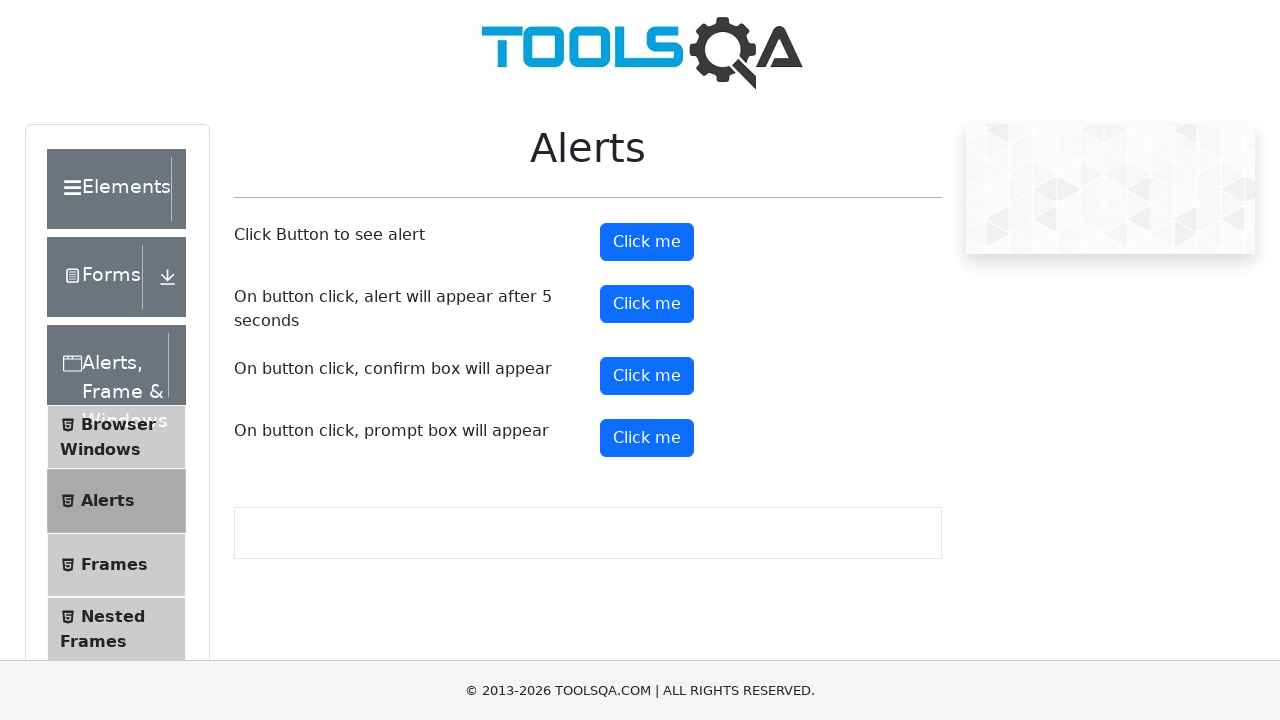

Clicked prompt button to trigger alert at (647, 438) on #promtButton
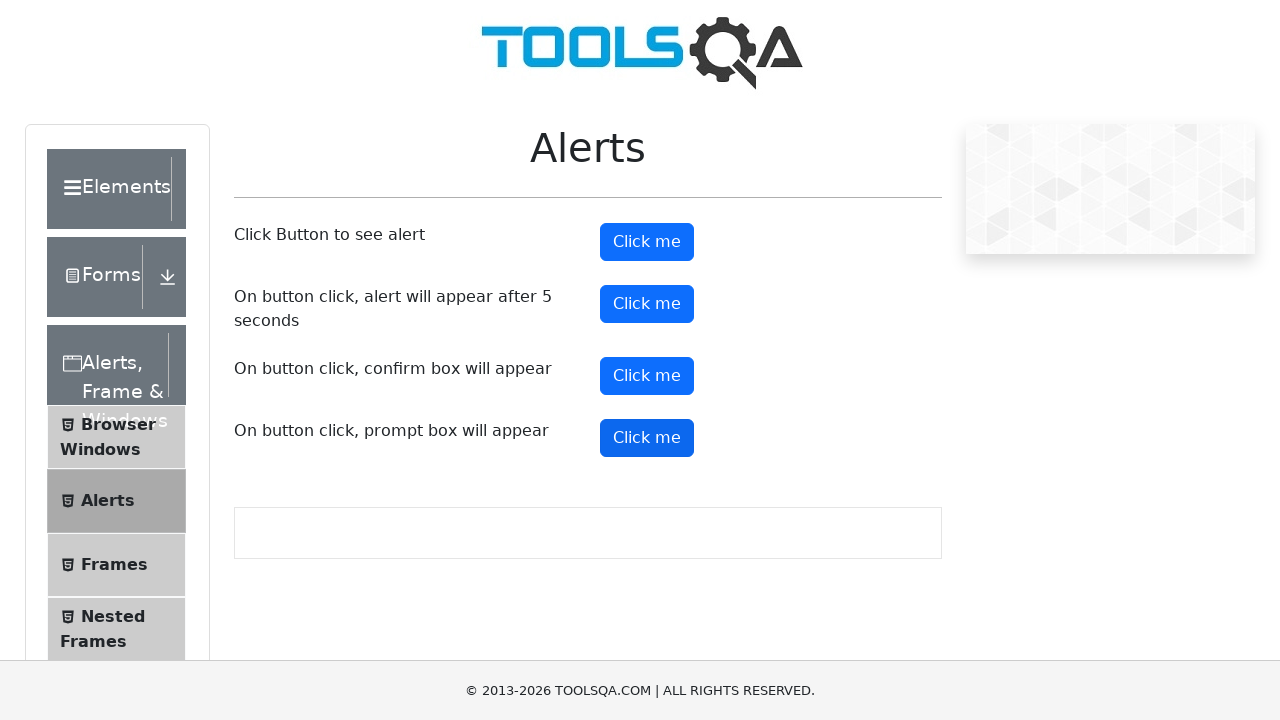

Waited 1 second for page to process prompt dismissal
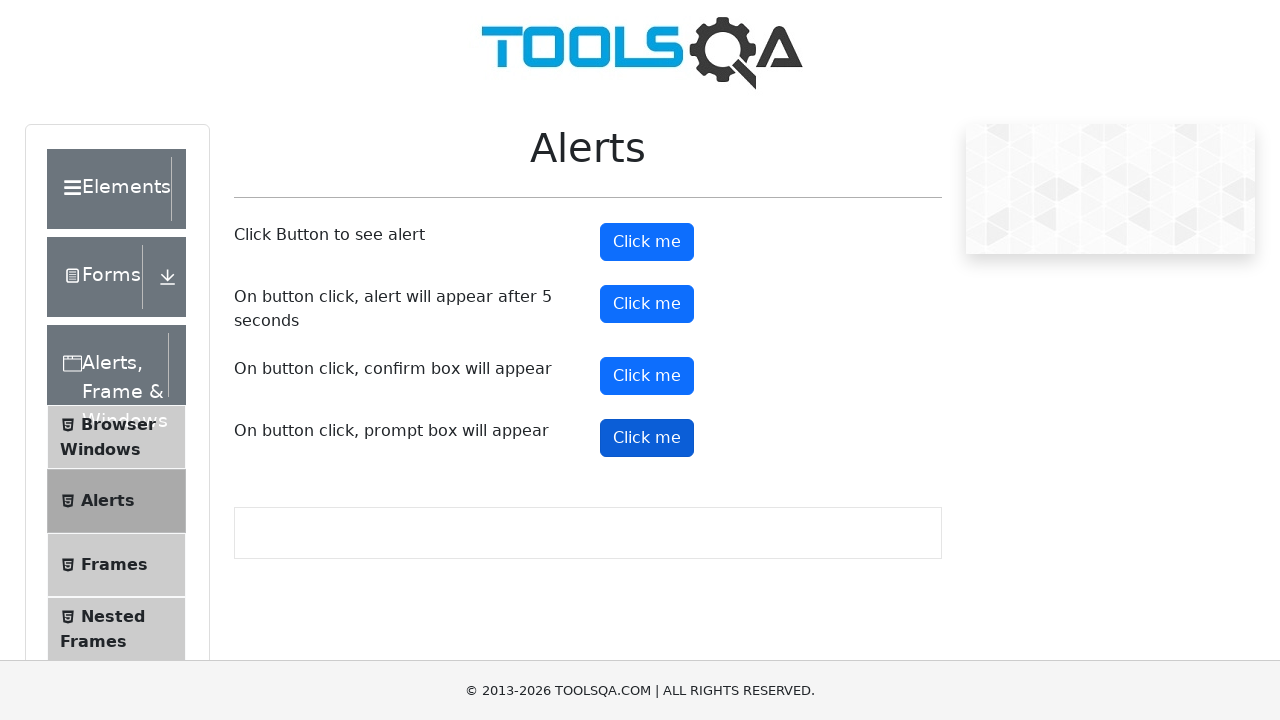

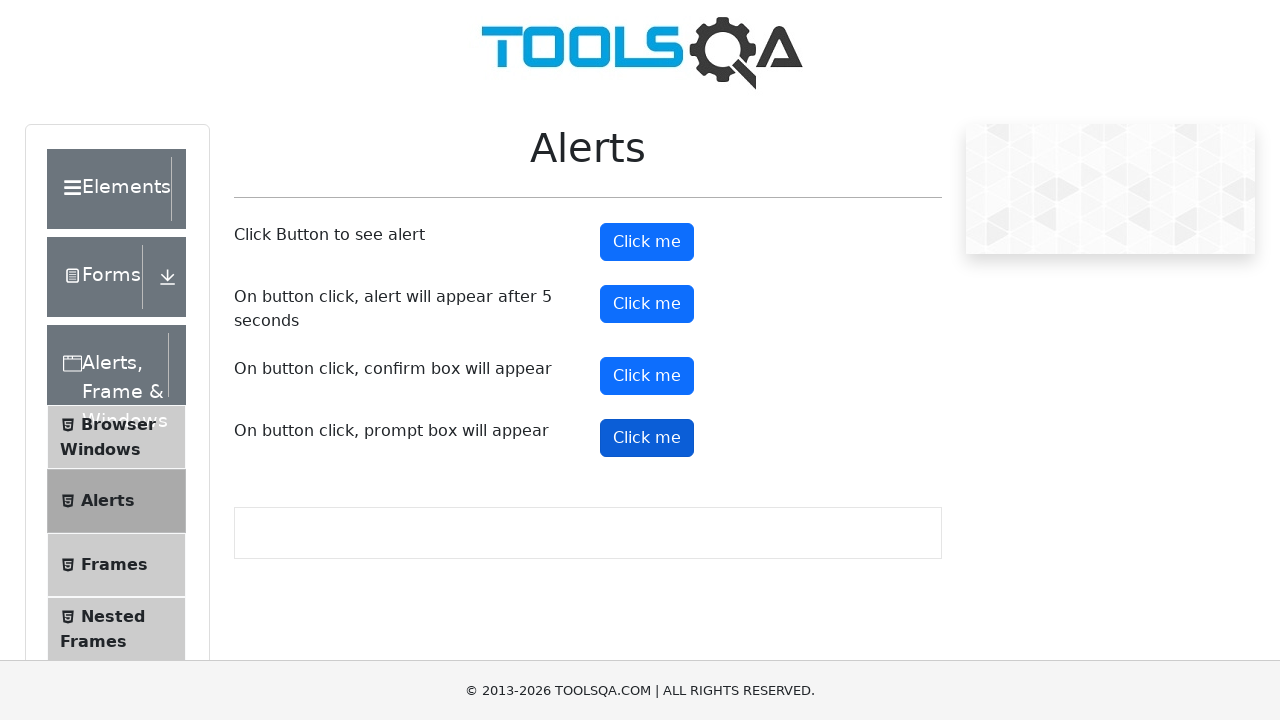